Submits a review for the Thinking in HTML product by clicking the review tab, selecting a star rating, filling in comment, name, and email, then submitting the form

Starting URL: http://practice.automationtesting.in/product/thinking-in-html/

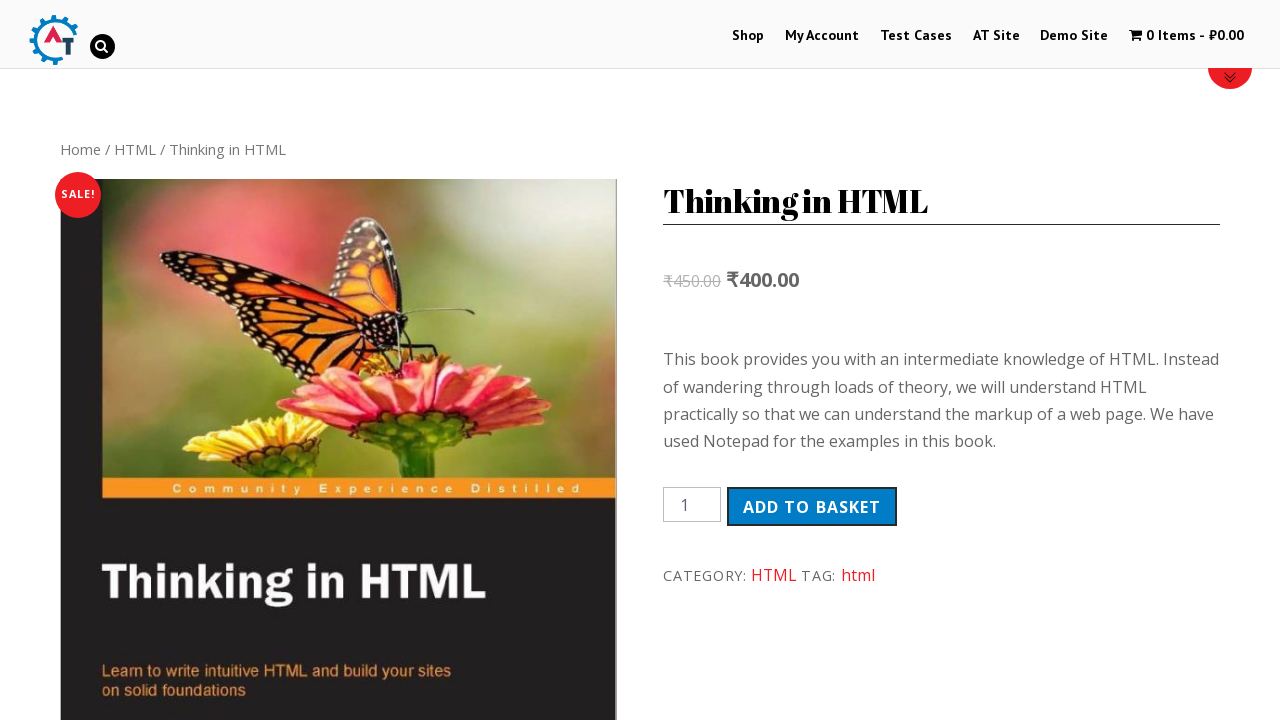

Clicked on Reviews tab at (309, 360) on xpath=//*[@id='product-163']/div[3]/ul/li[2]/a
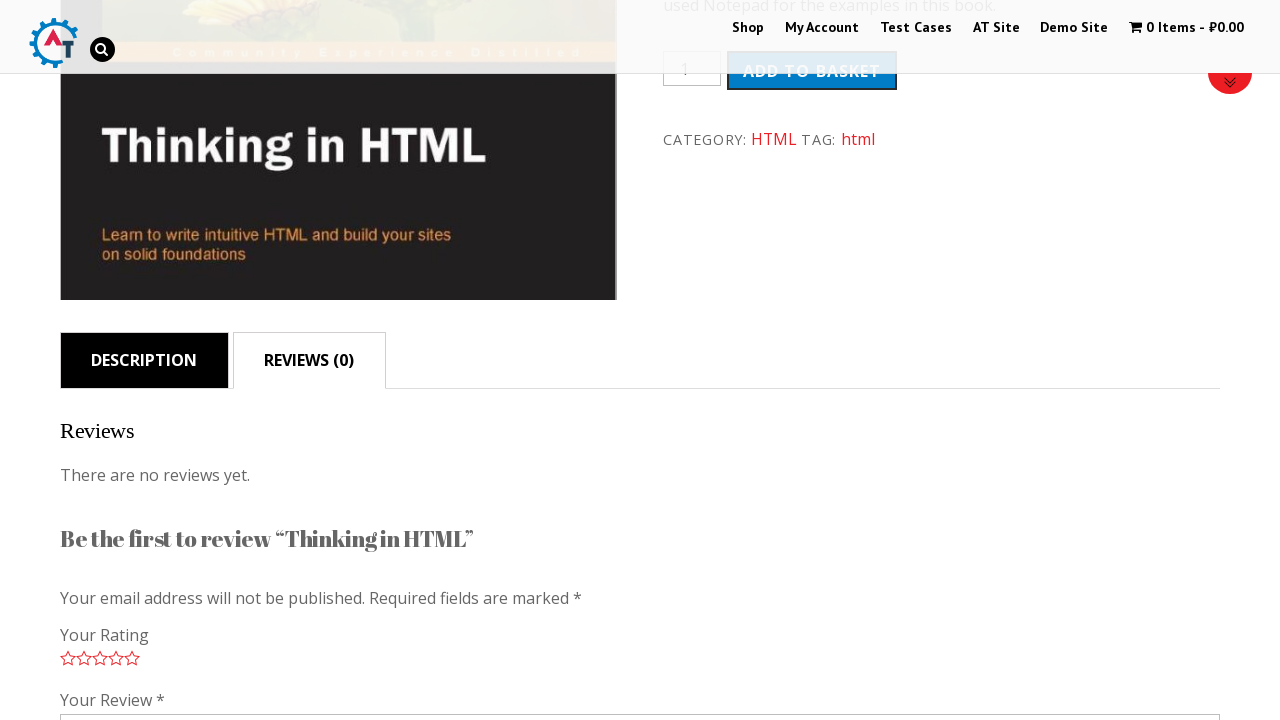

Selected 5-star rating at (132, 658) on xpath=//*[@id='commentform']/p[2]/p/span/a[5]
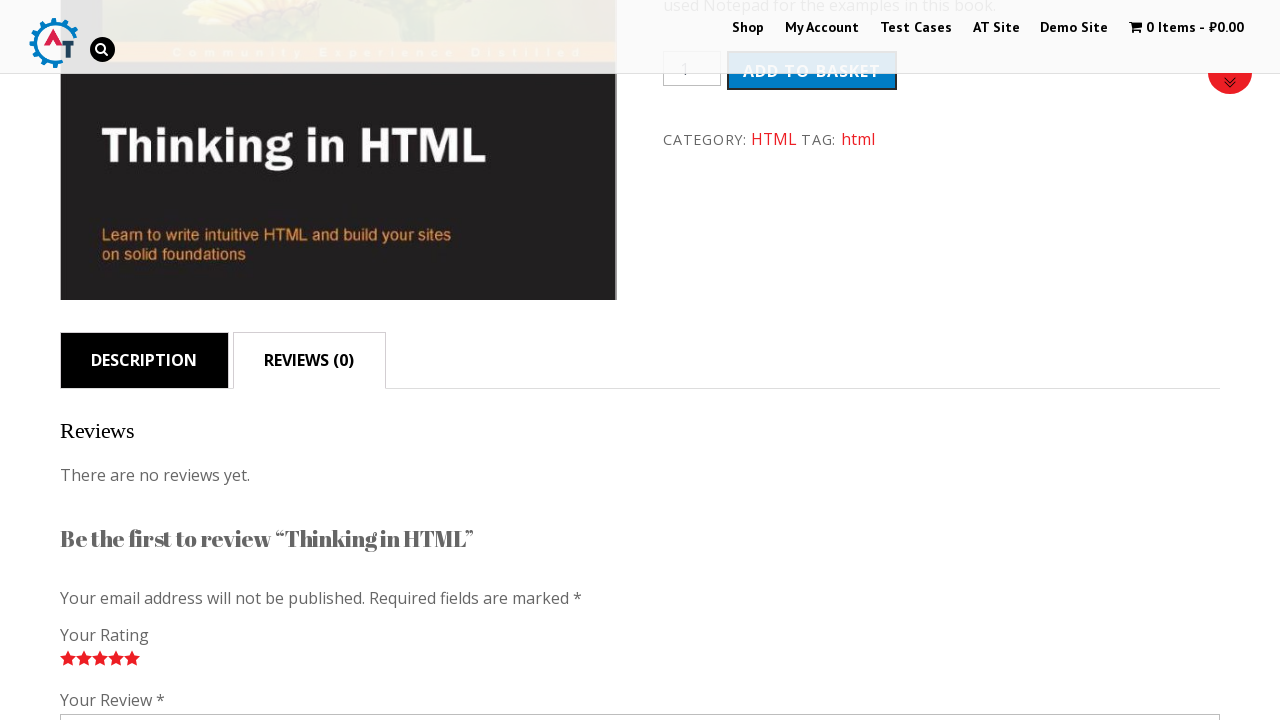

Filled in review comment: 'Excellent HTML reference book with practical examples. Very helpful for beginners.' on #comment
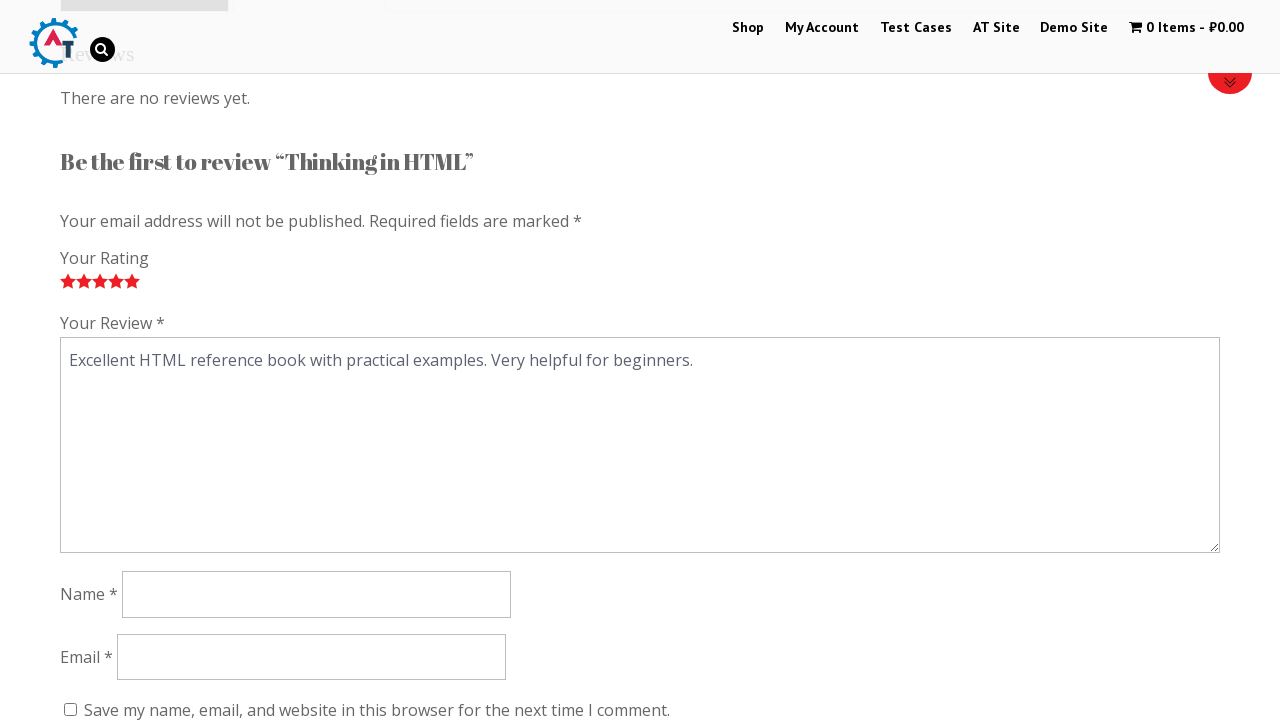

Filled in reviewer name: 'Sarah Johnson' on #author
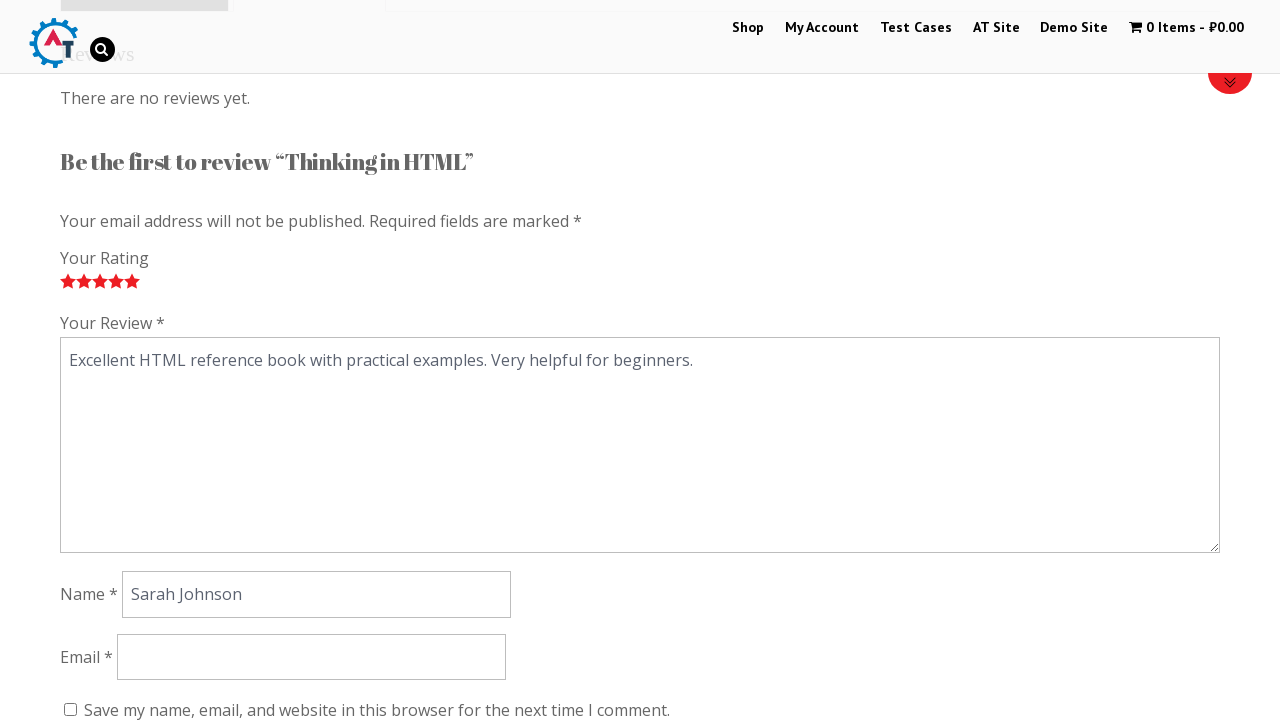

Filled in reviewer email: 'sarahj2024@example.com' on #email
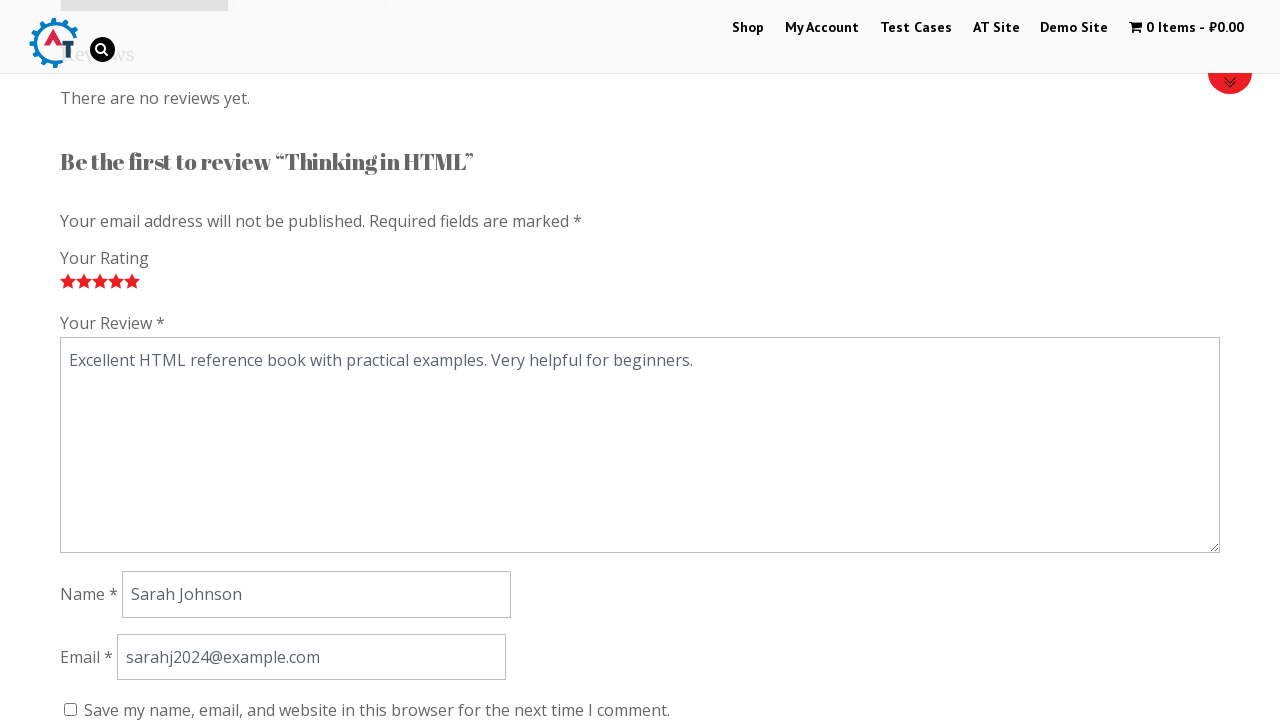

Clicked submit button to submit the review form at (111, 360) on #submit
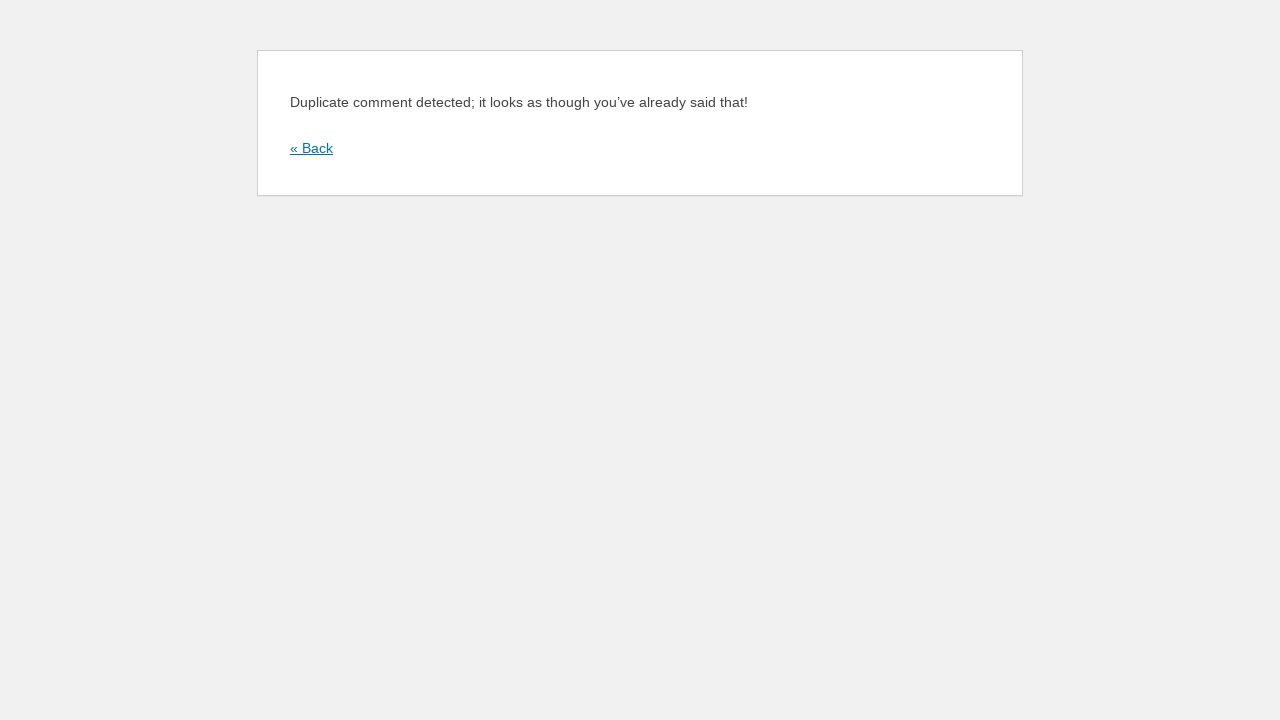

Review form submission completed and DOM content loaded
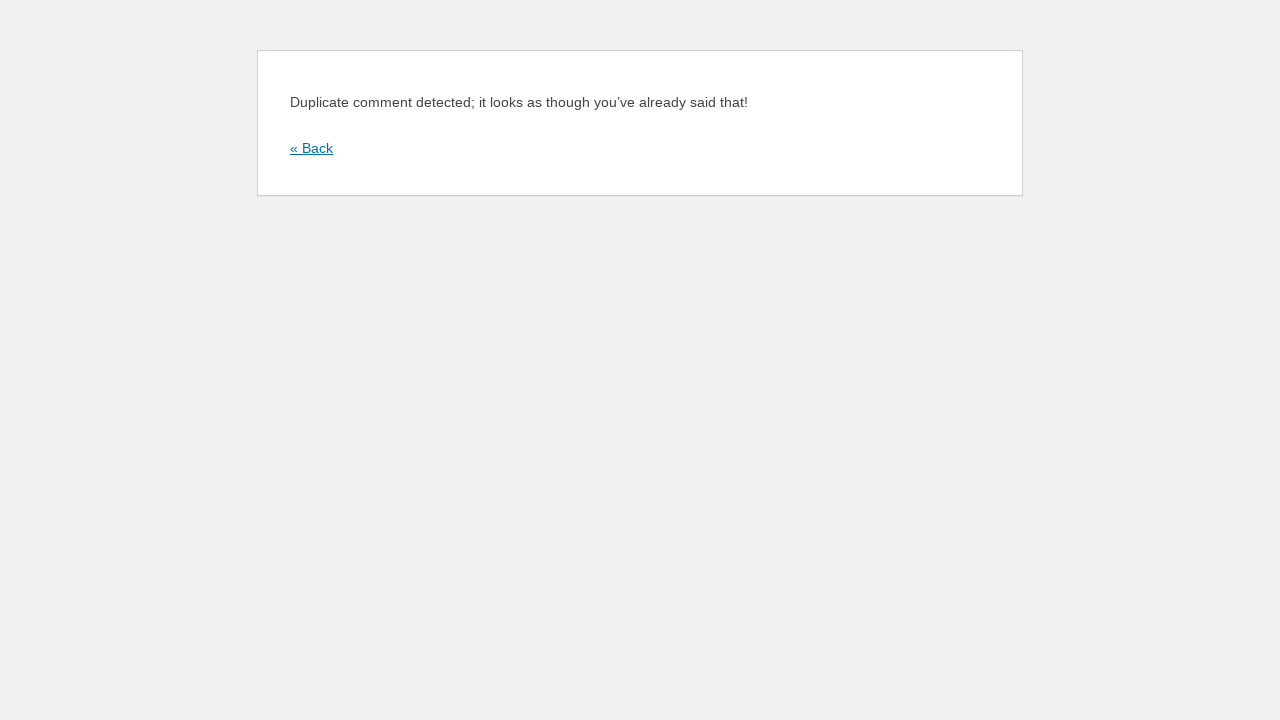

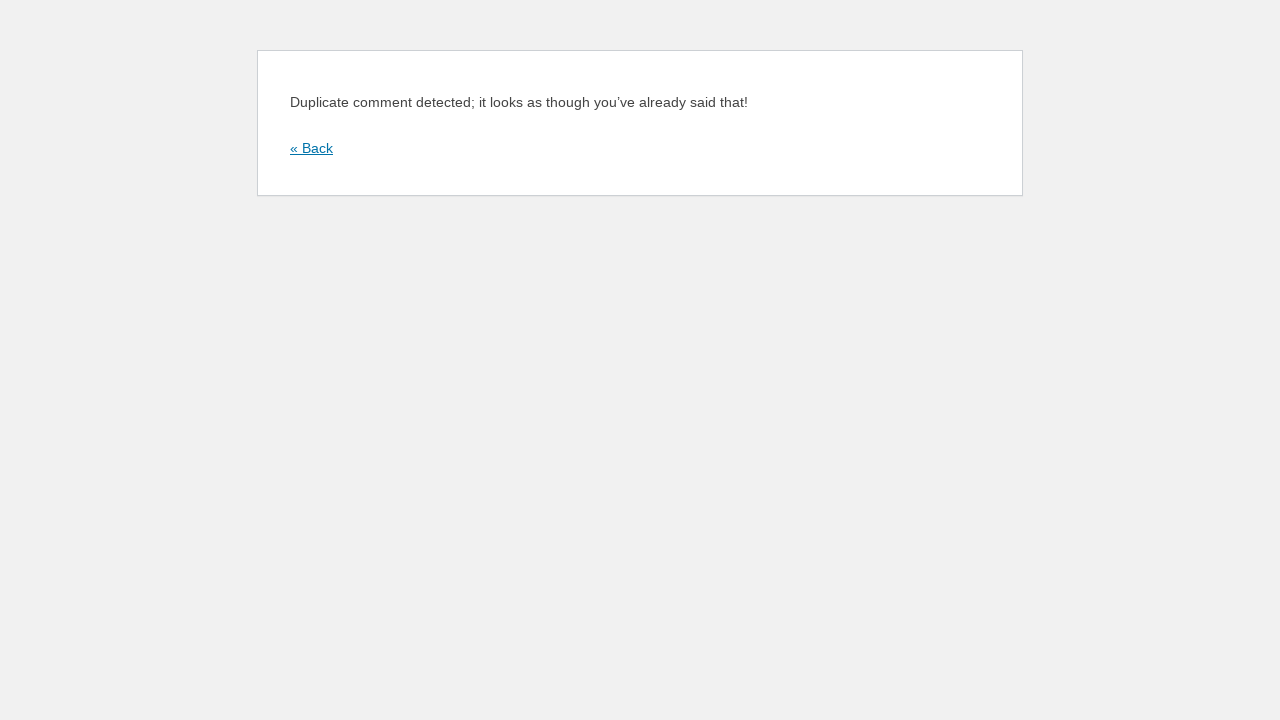